Tests child window handling by clicking a link that opens a new page, extracting text from the new page, and filling a form field on the original page with the extracted domain

Starting URL: https://rahulshettyacademy.com/loginpagePractise/

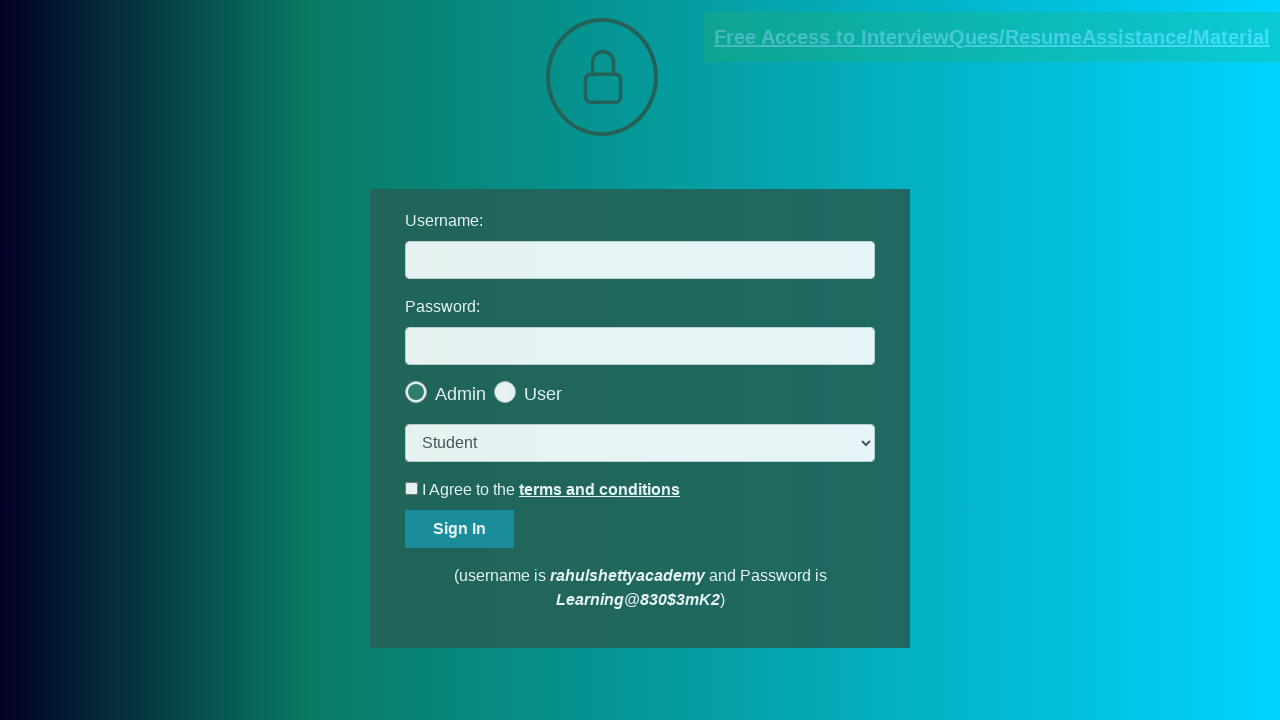

Clicked document request link to open new page at (992, 37) on [href*='documents-request']
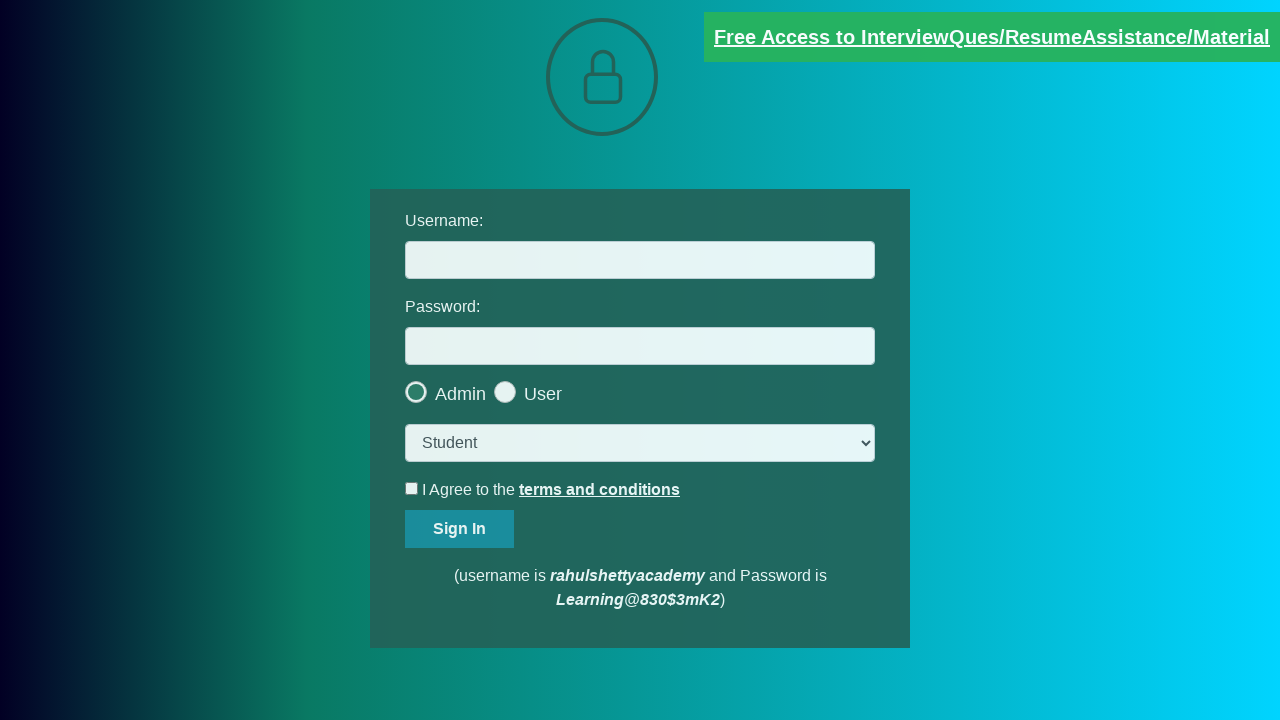

New page opened and captured
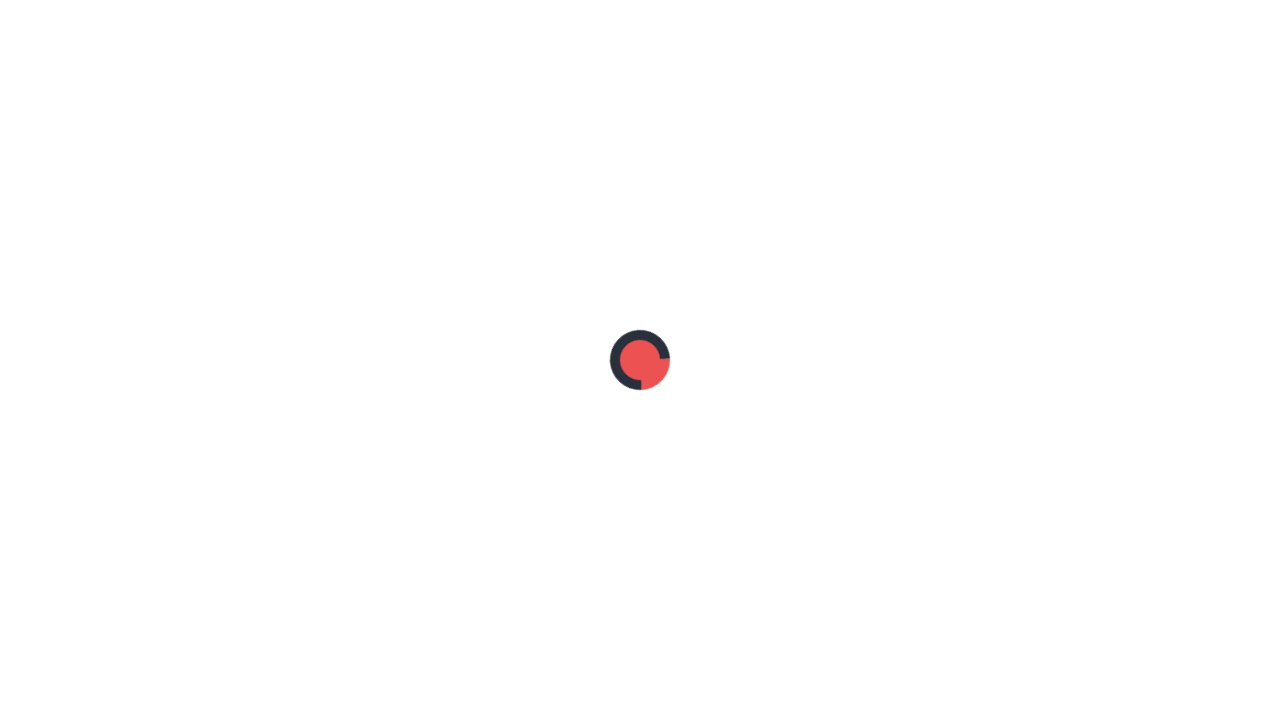

New page finished loading
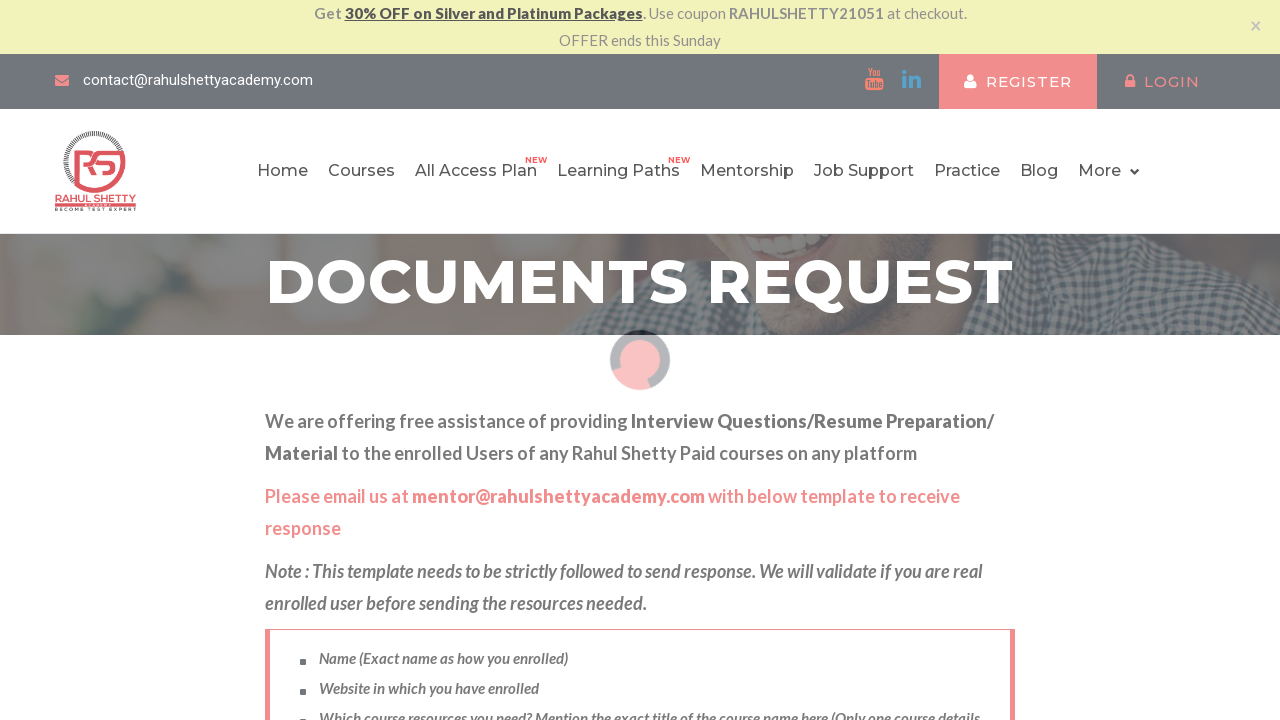

Extracted text from red paragraph element
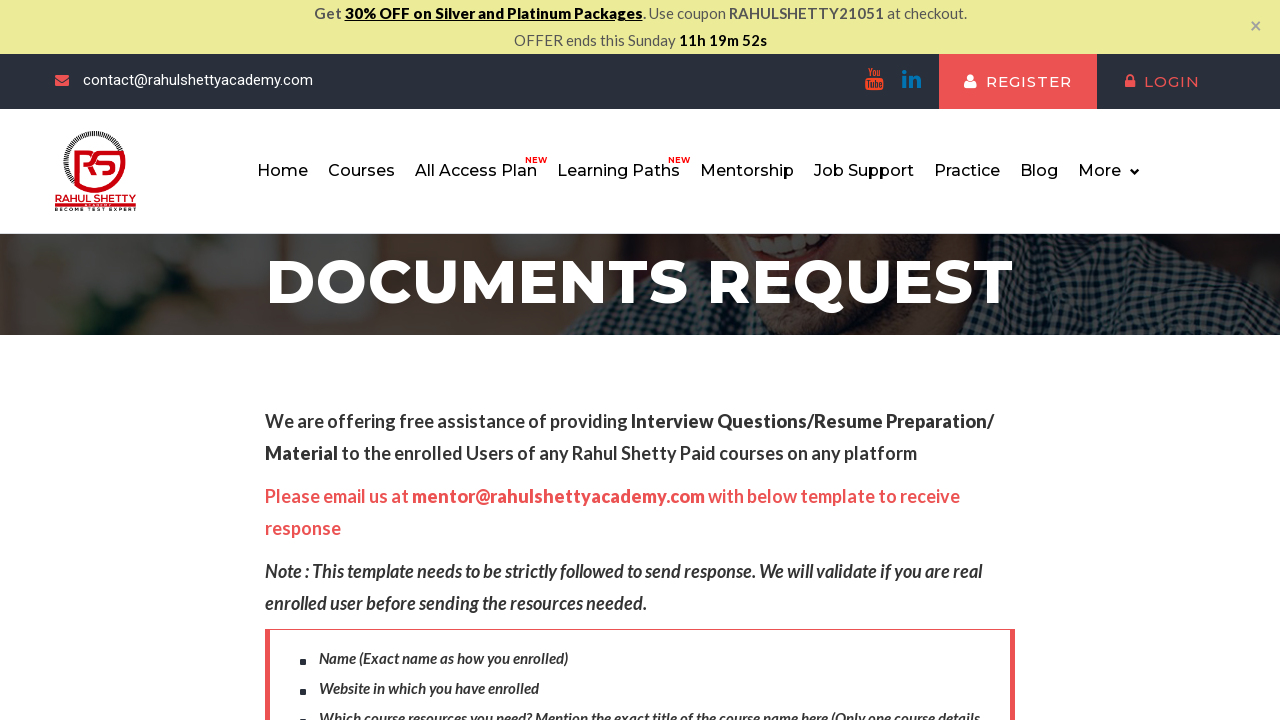

Extracted domain 'rahulshettyacademy.com' from email text
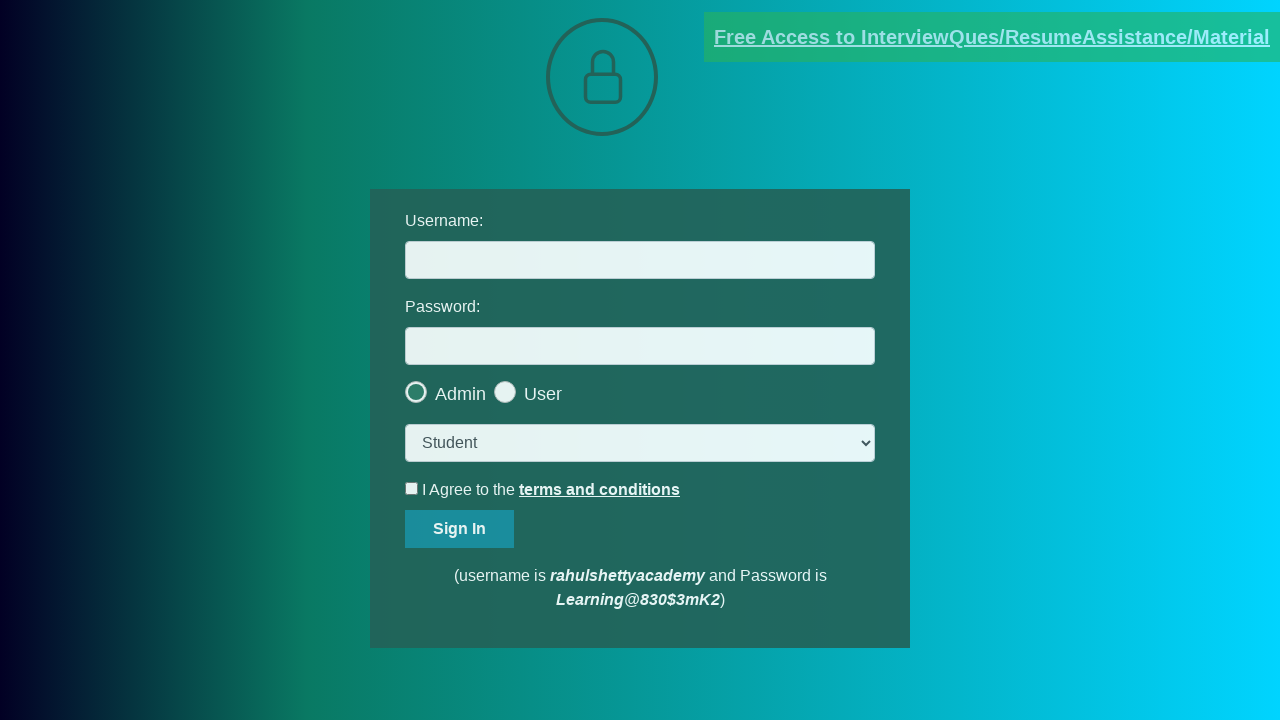

Filled username field with extracted domain 'rahulshettyacademy.com' on #username
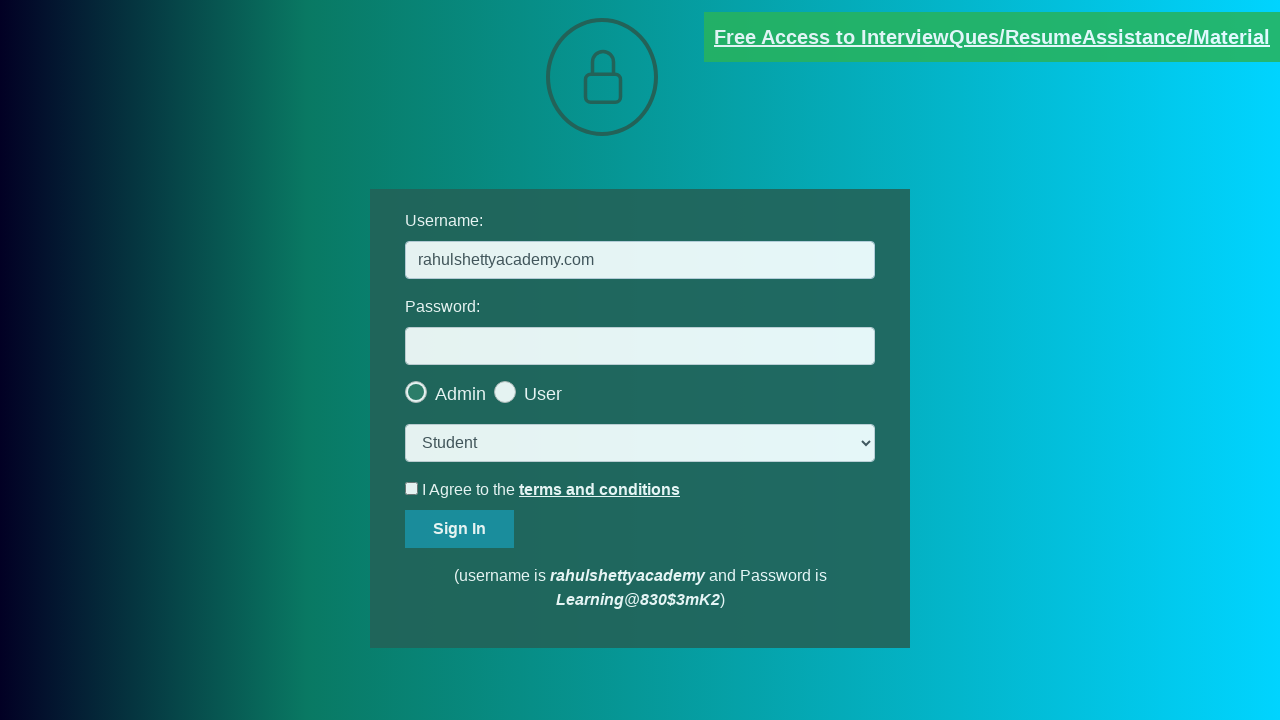

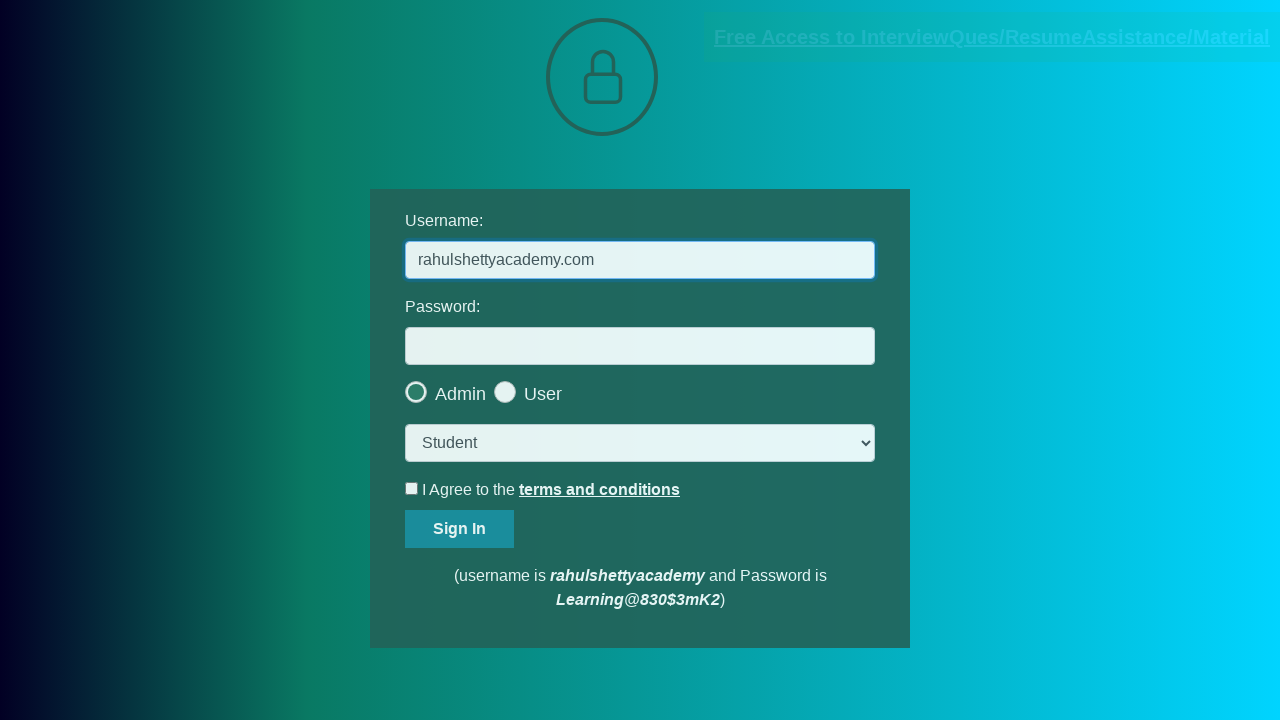